Verifies that the Joy UI Button documentation page loads correctly and displays the "Button" headline.

Starting URL: https://mui.com/joy-ui/react-button/

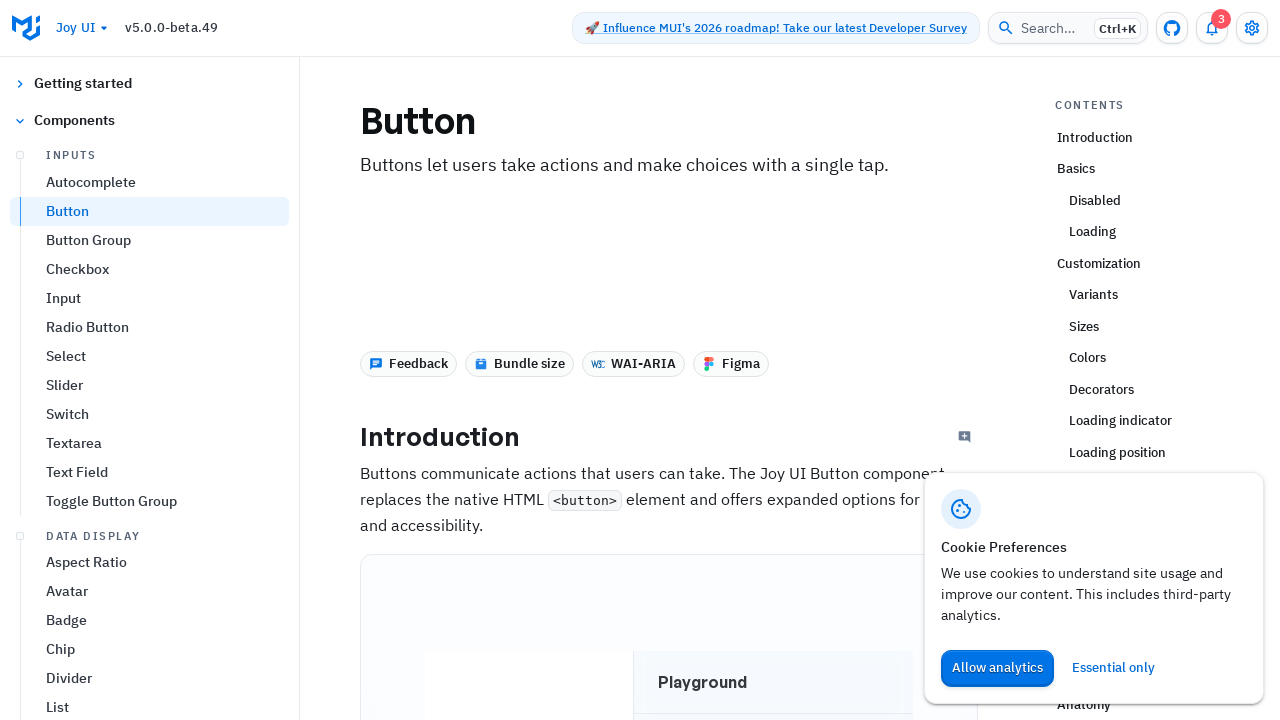

Navigated to Joy UI Button documentation page
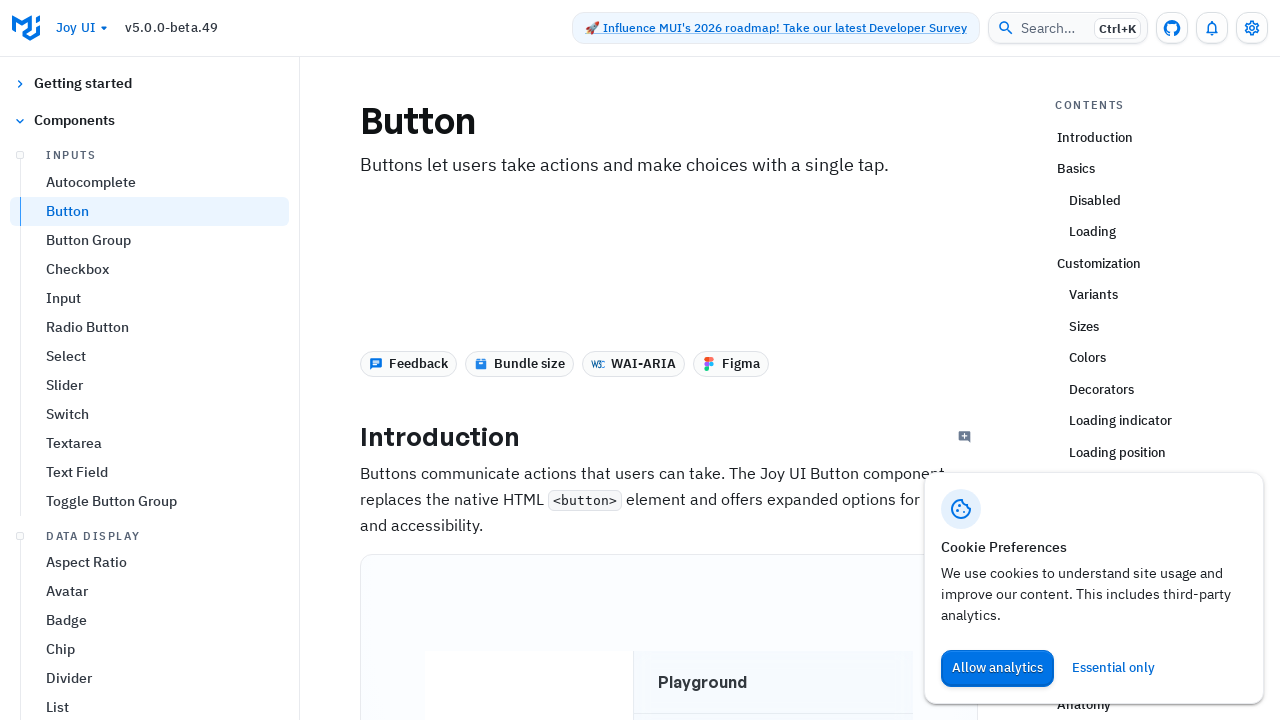

Located main headline element
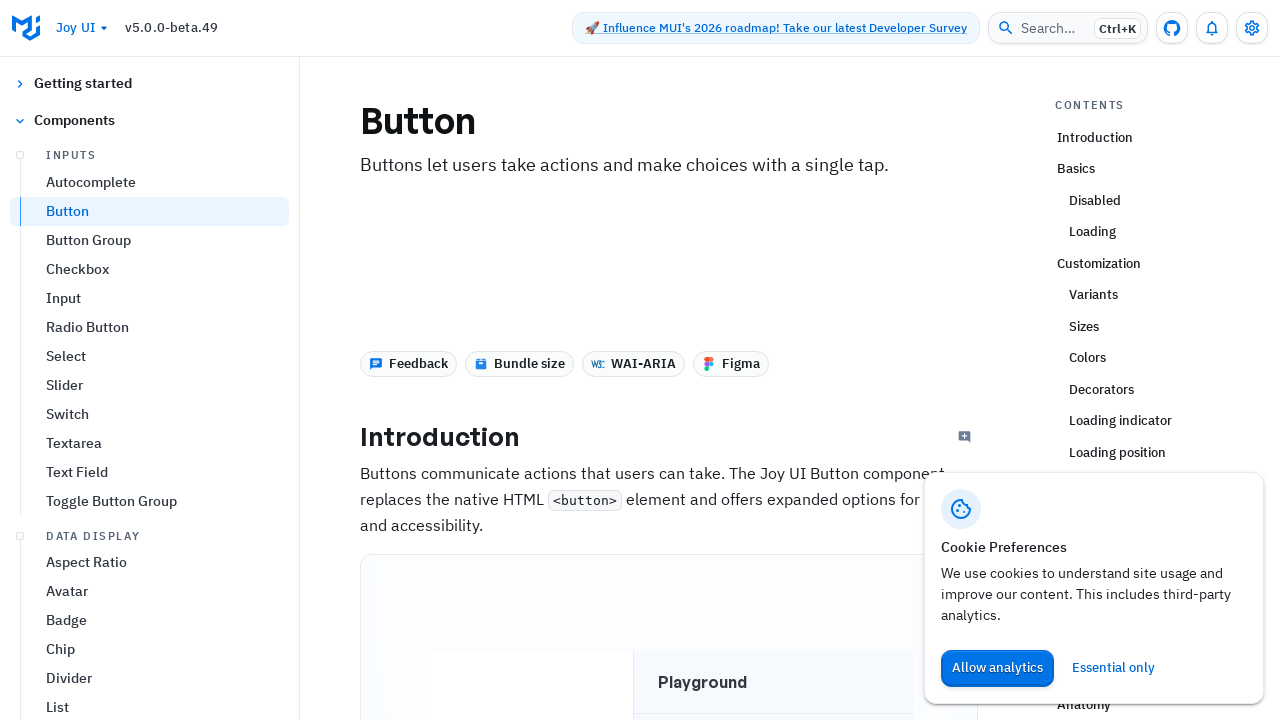

Verified headline displays 'Button' text
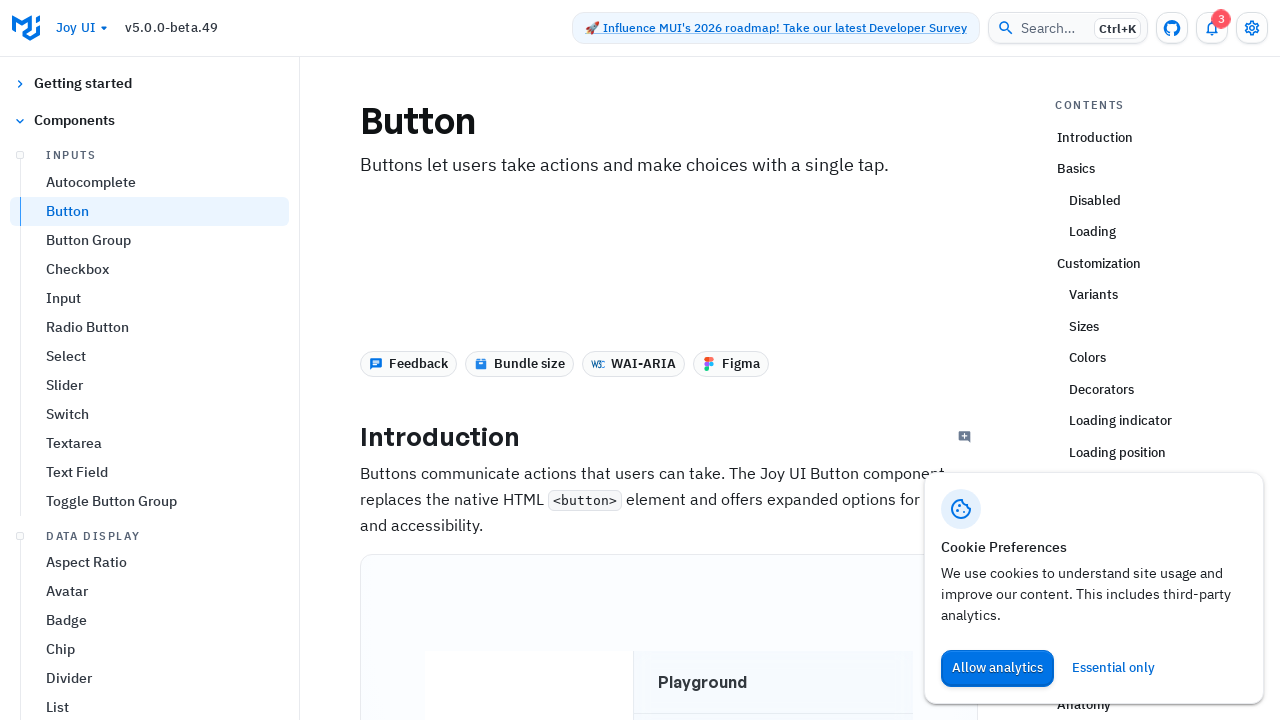

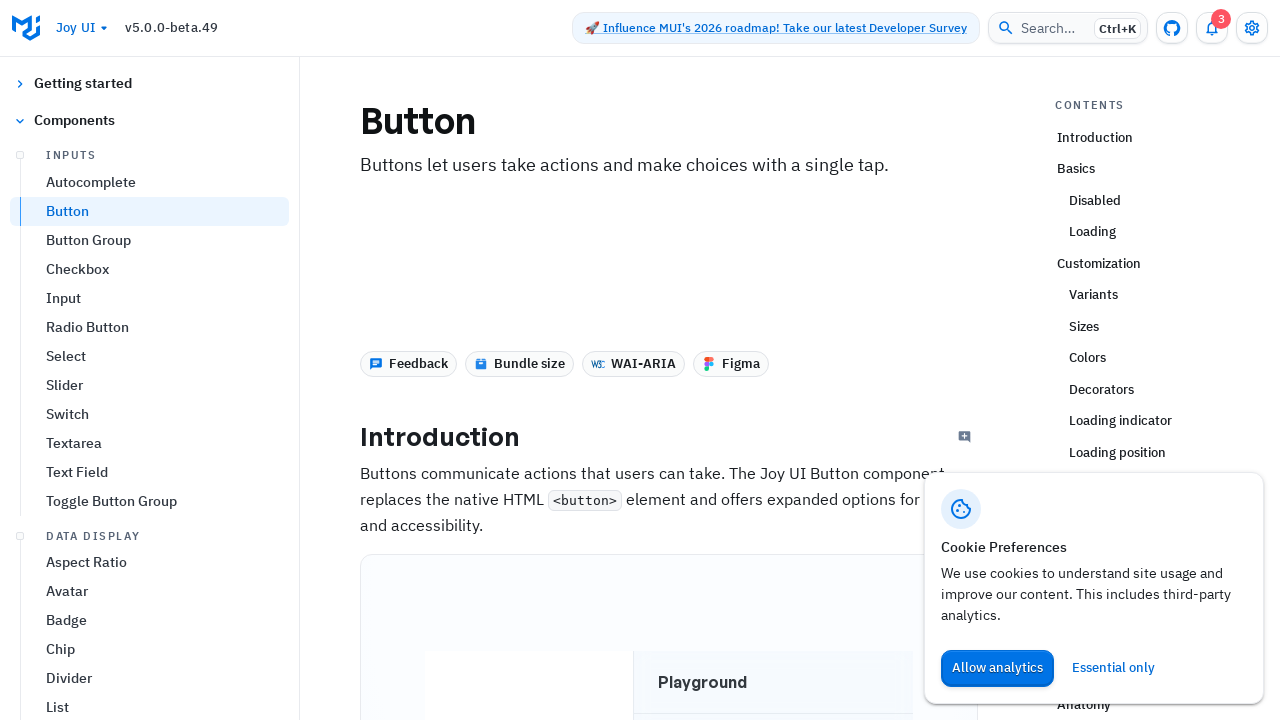